Tests AJAX request functionality by clicking the AJAX button and waiting for data to load

Starting URL: http://uitestingplayground.com/home

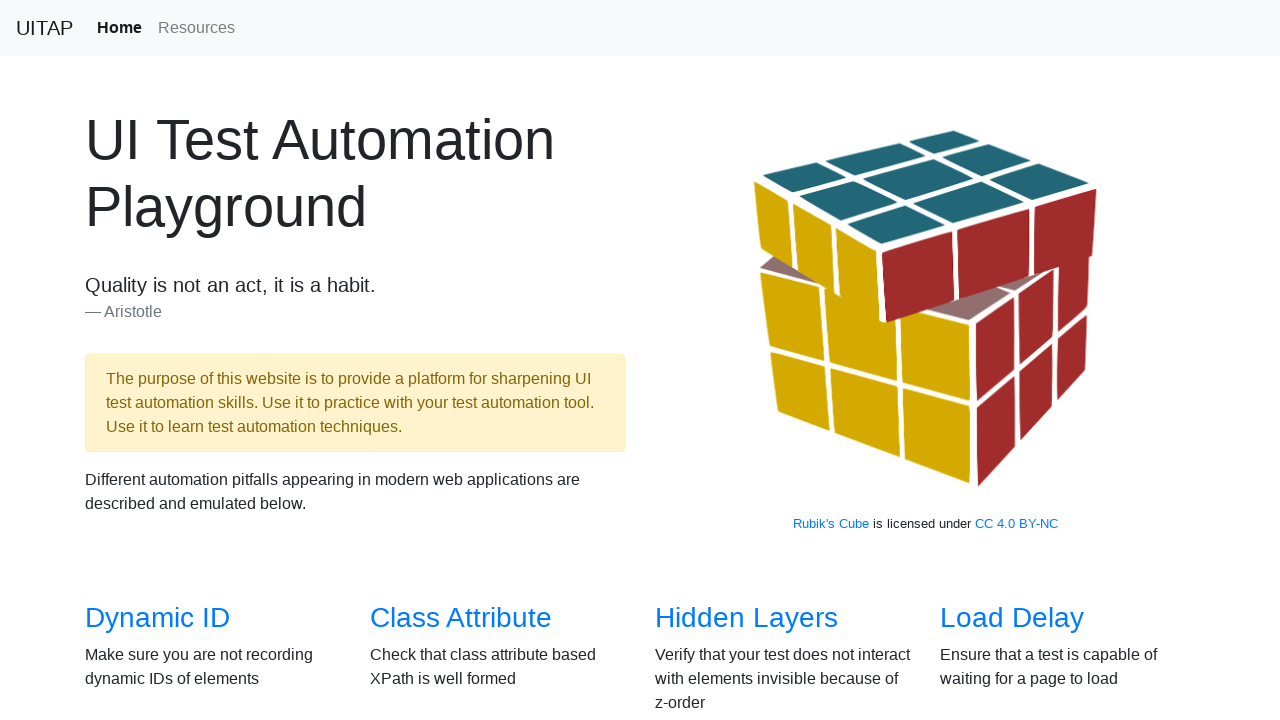

Clicked AJAX link to navigate to AJAX test page at (154, 360) on xpath=//a[contains(@href,"/ajax")]
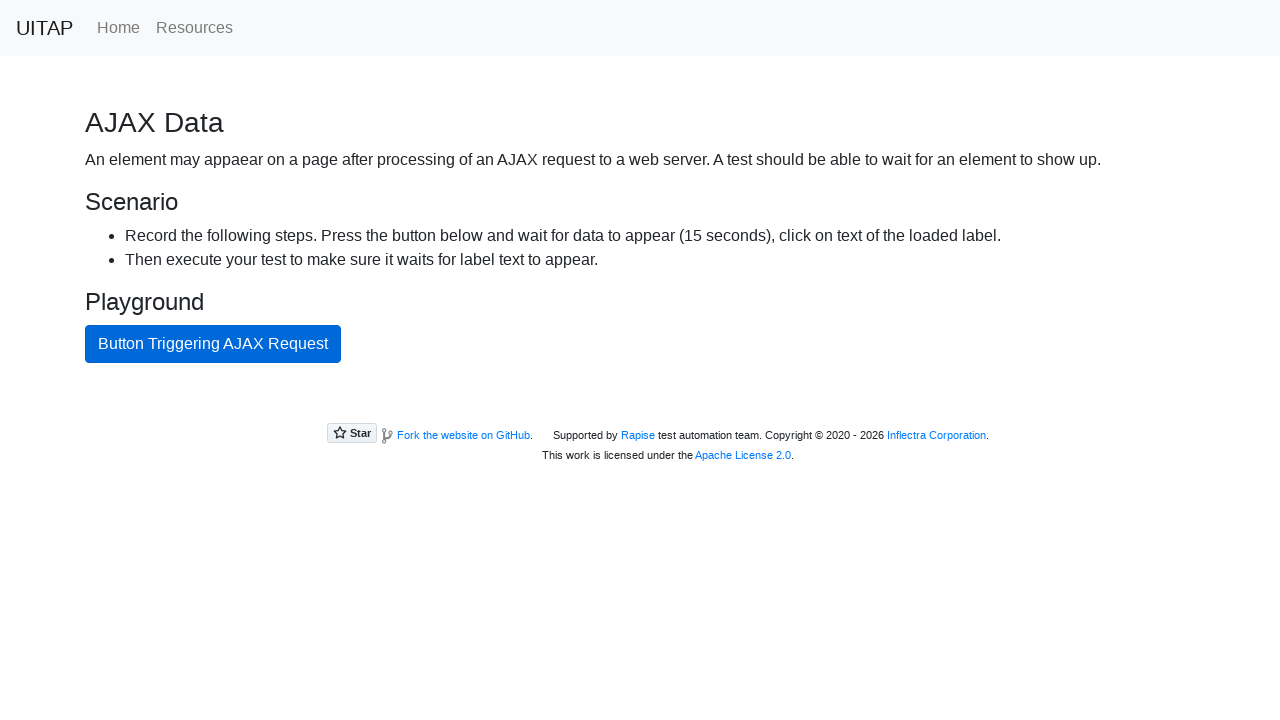

Clicked AJAX button to trigger request at (213, 344) on #ajaxButton
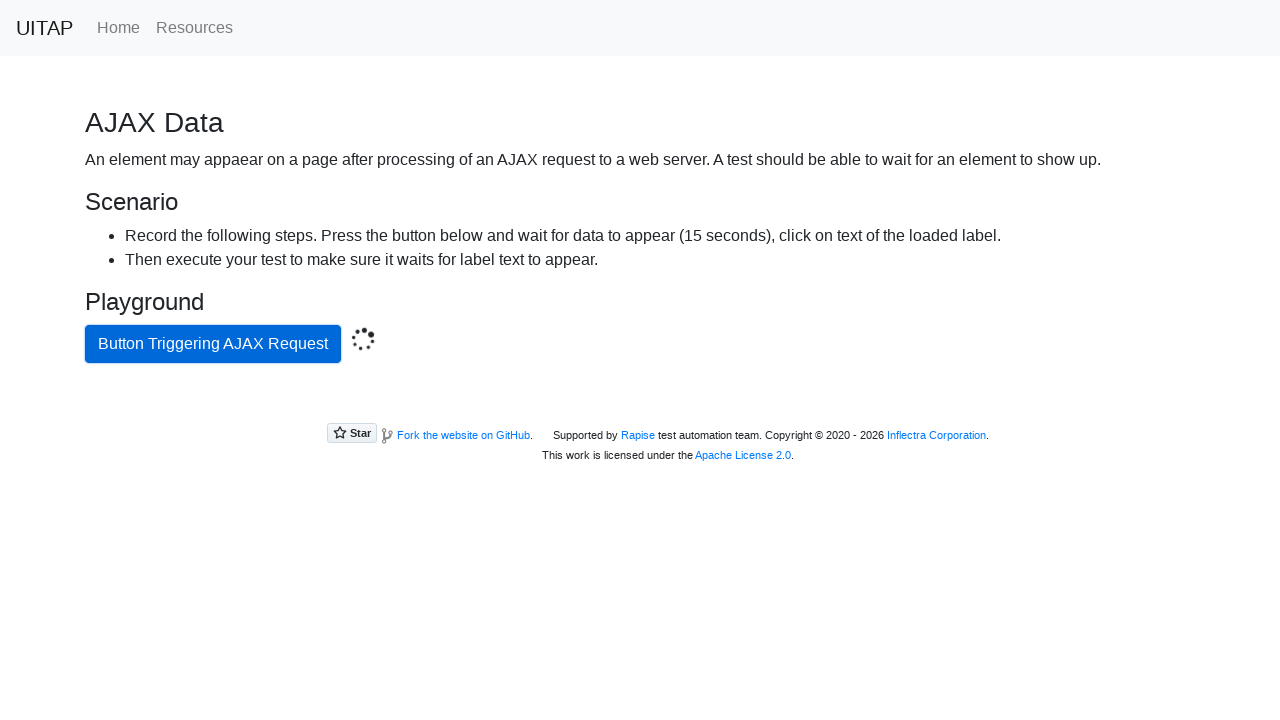

AJAX data loaded successfully with message 'Data loaded with AJAX get request.'
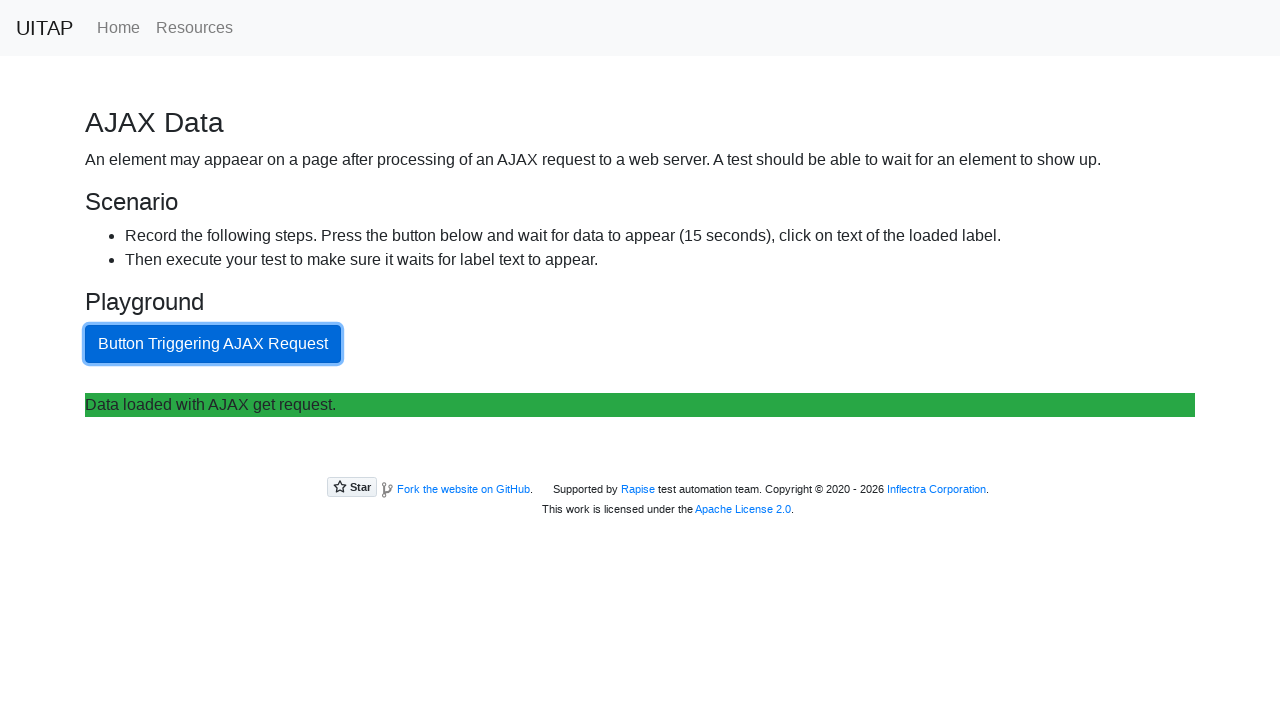

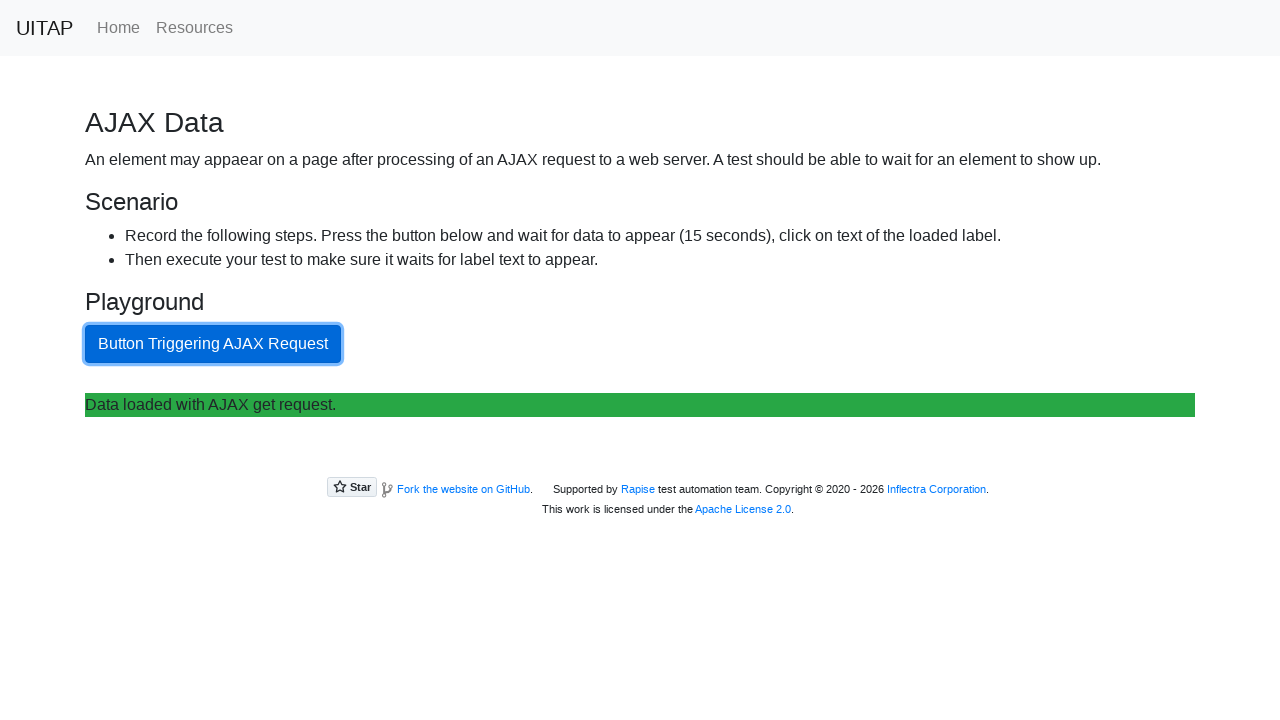